Tests checkbox states by verifying both checked and unchecked checkboxes on the page using different approaches

Starting URL: http://the-internet.herokuapp.com/checkboxes

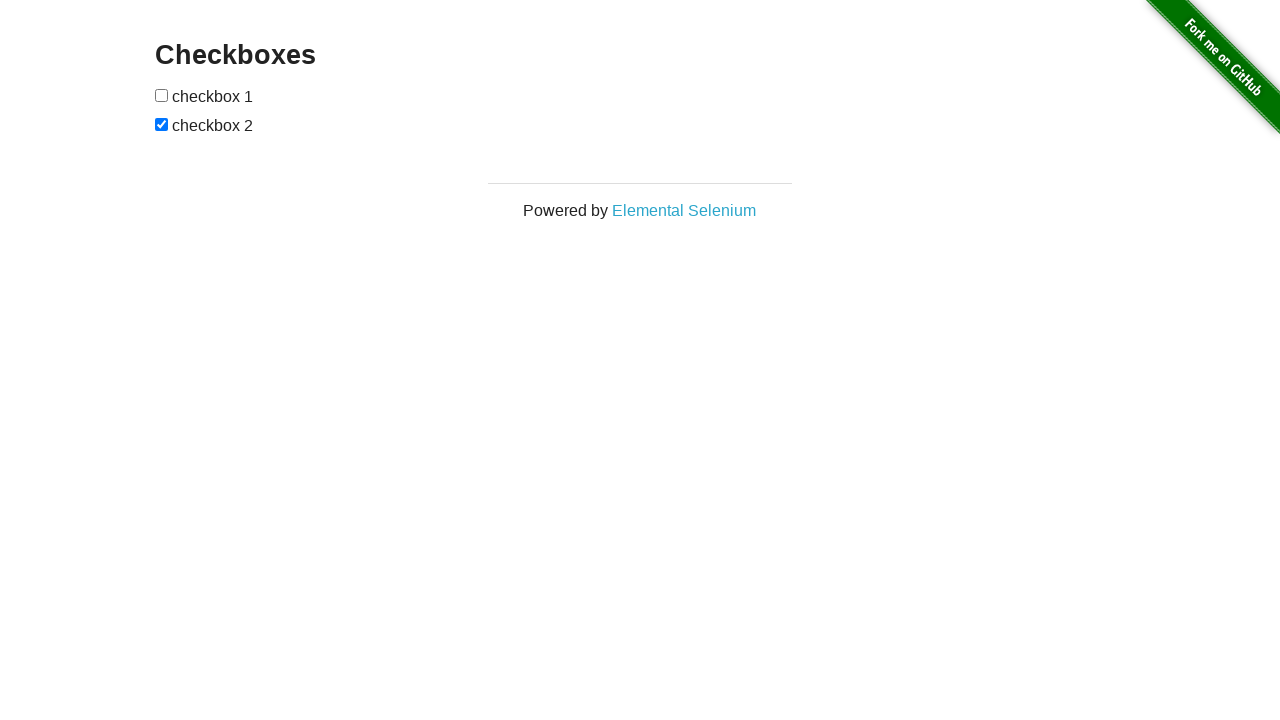

Located all checkboxes on the page
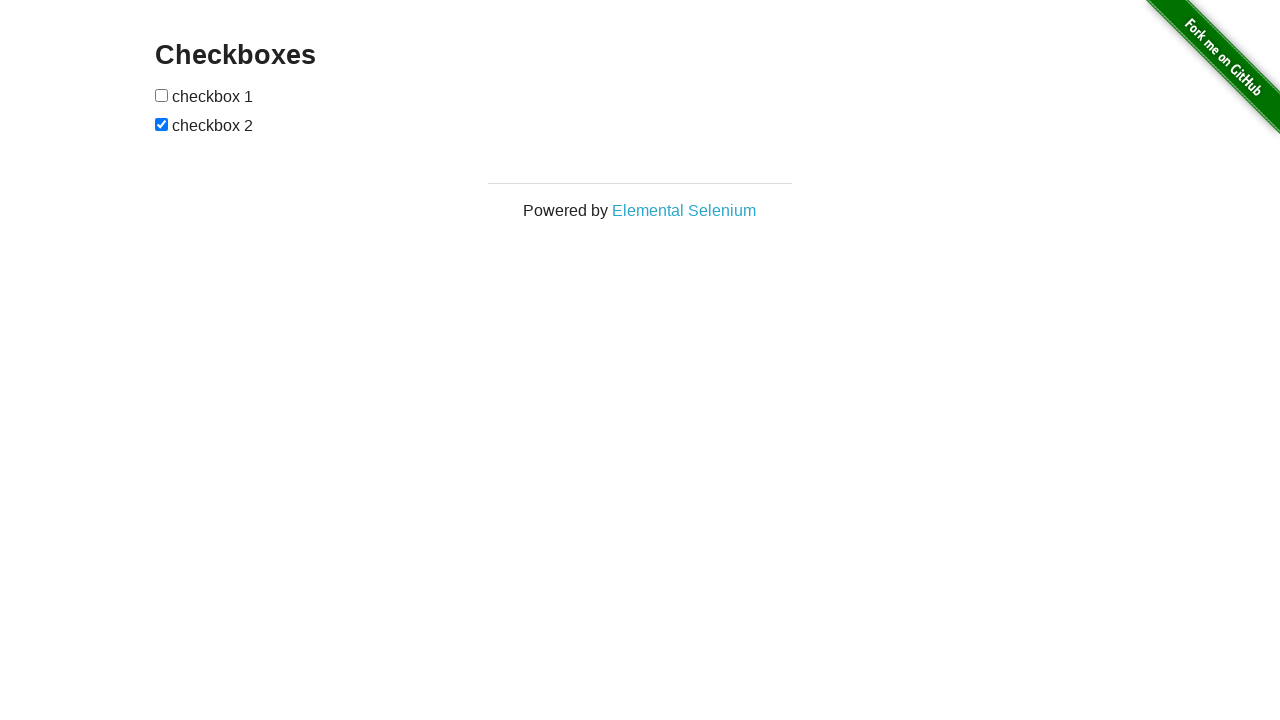

Verified that exactly 2 checkboxes are present on the page
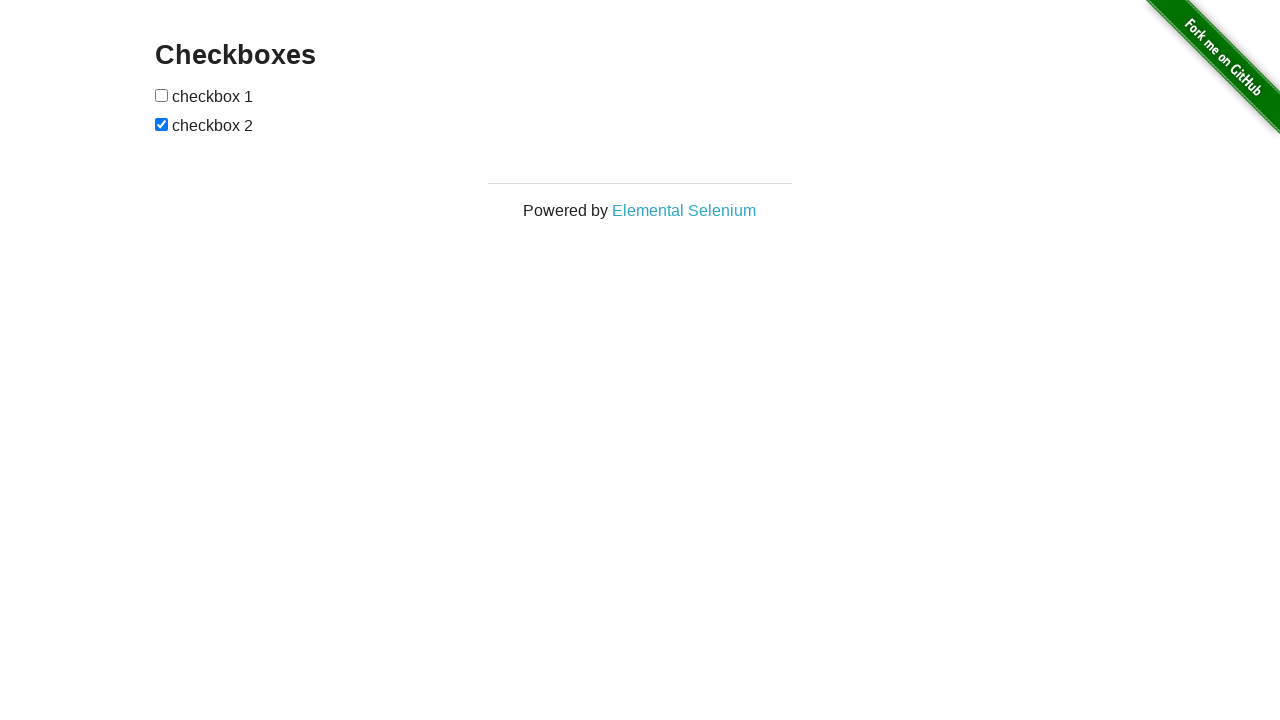

Checked the state of the first checkbox
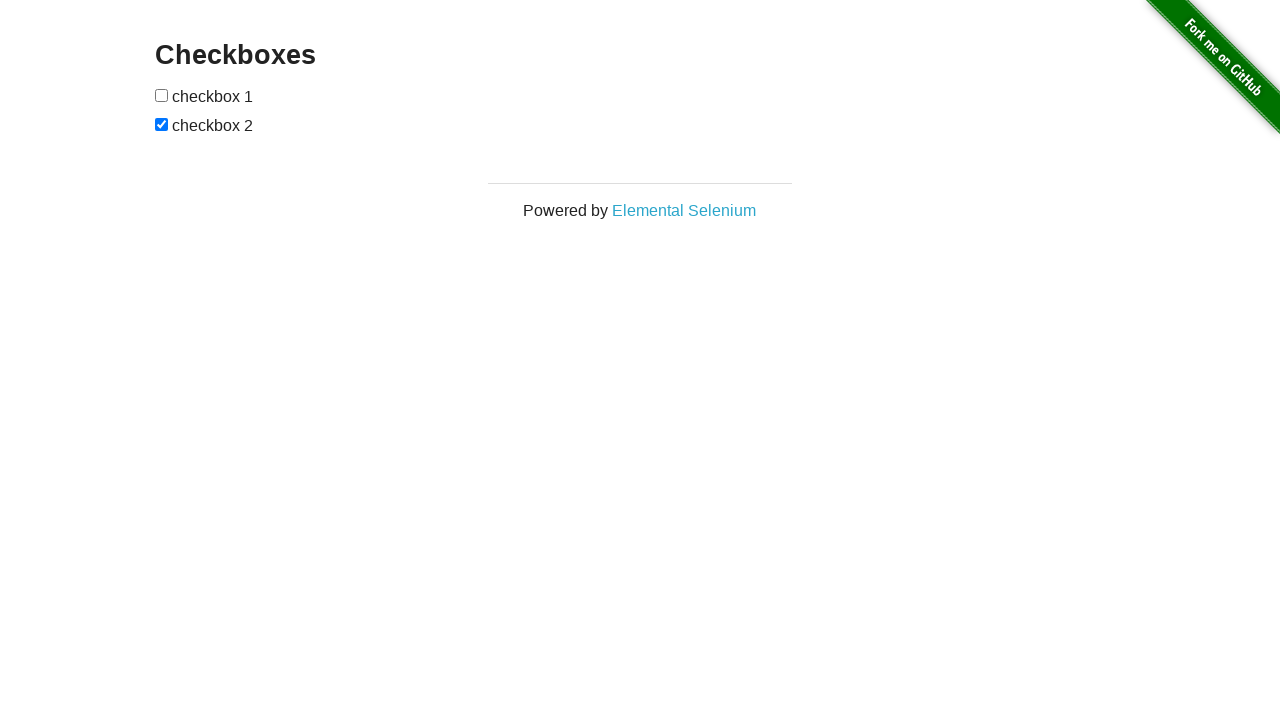

Verified that the first checkbox is unchecked
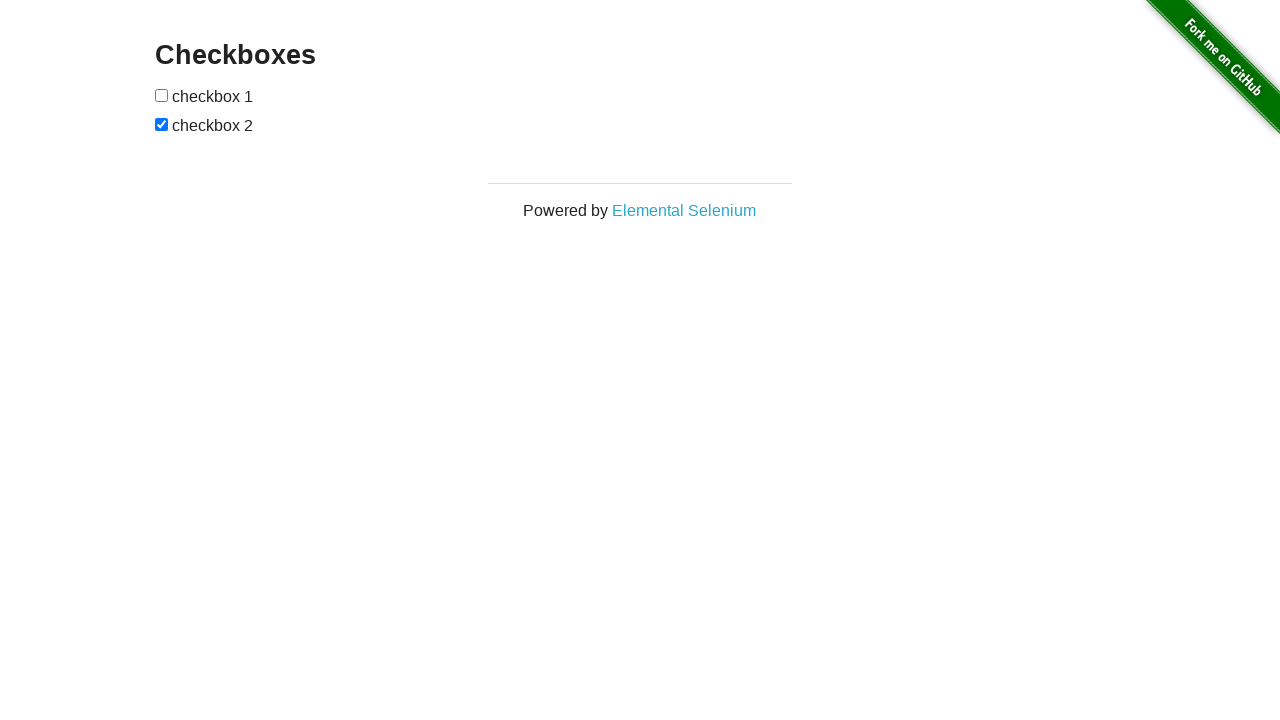

Checked the state of the second checkbox
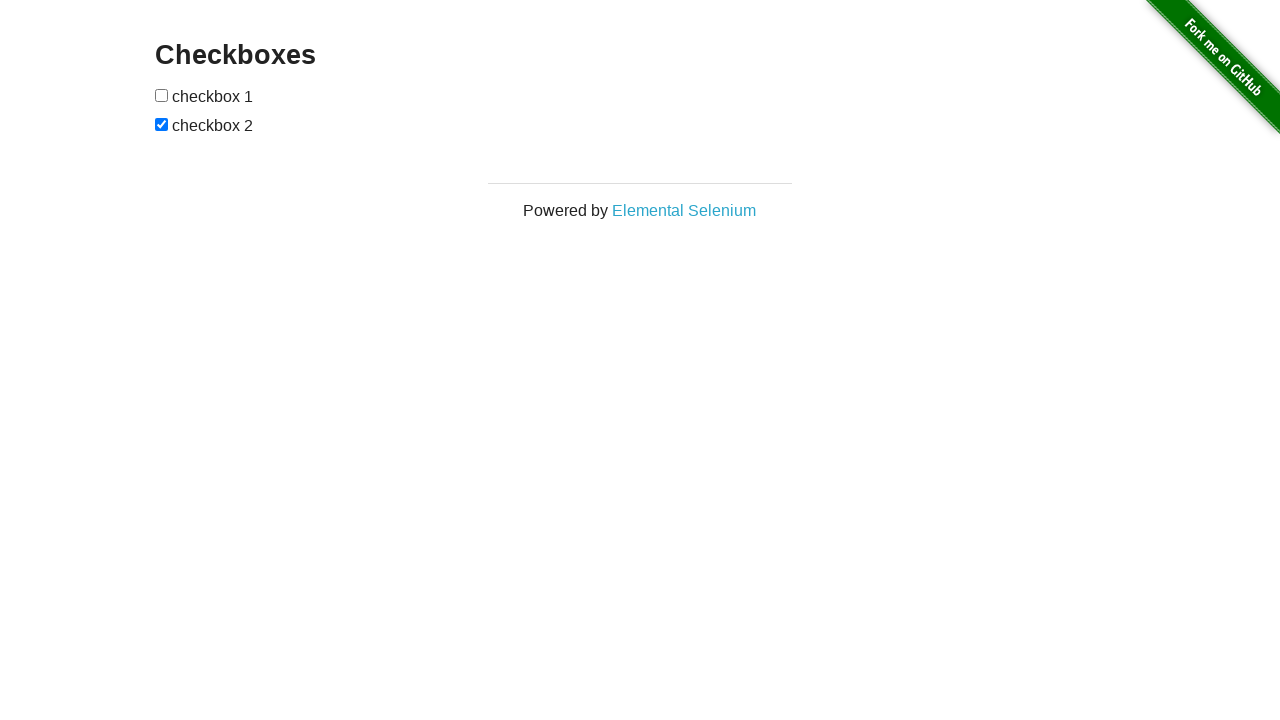

Verified that the second checkbox is checked
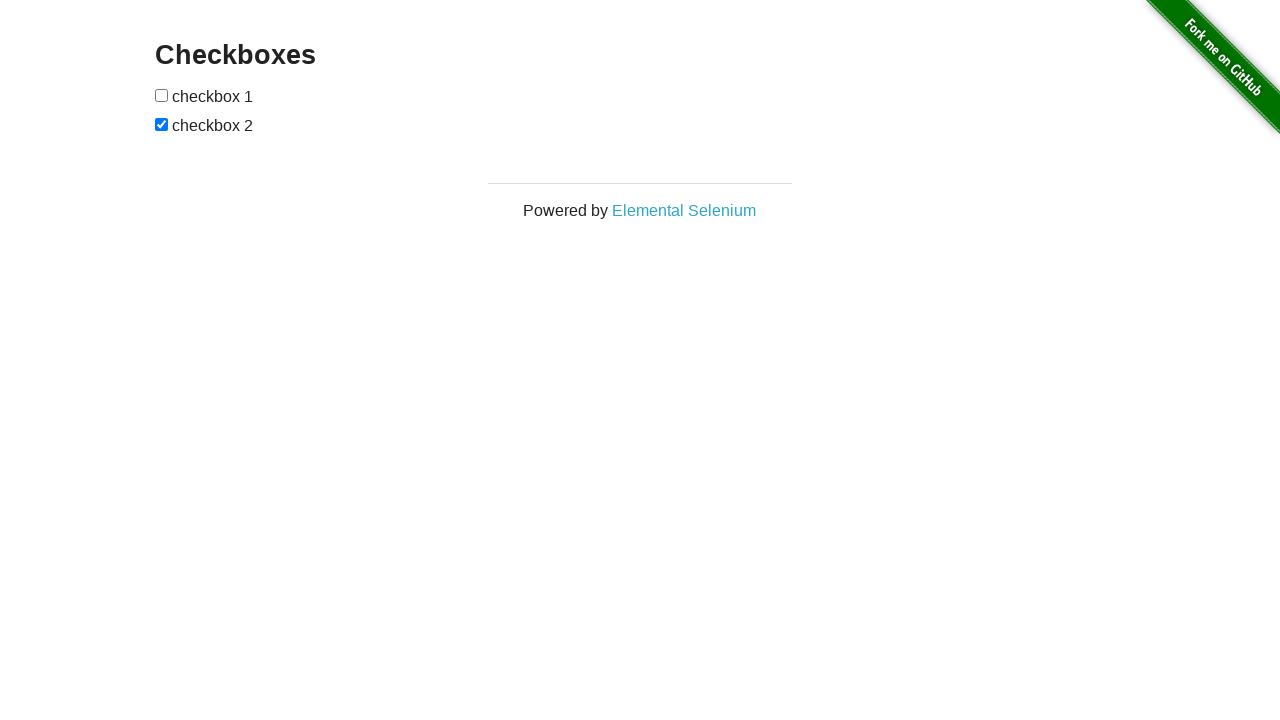

Clicked the first checkbox to toggle it to checked state at (162, 95) on input[type="checkbox"] >> nth=0
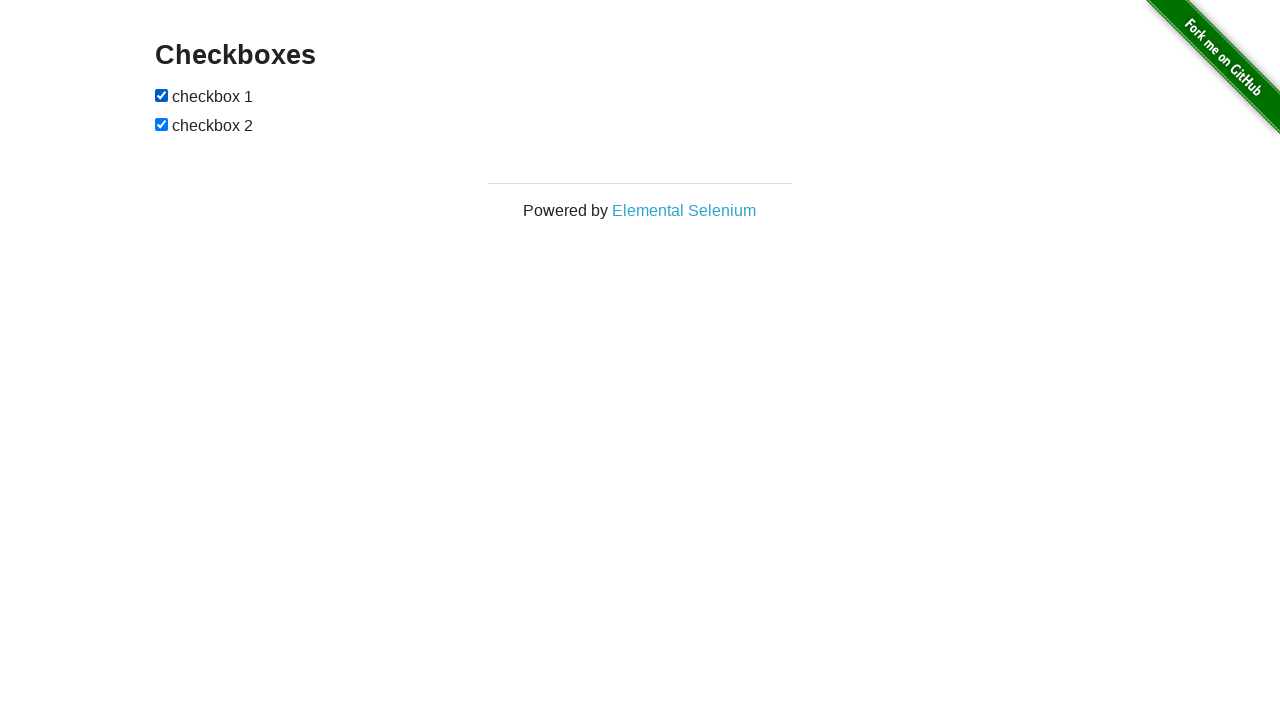

Verified that the first checkbox is now checked after clicking
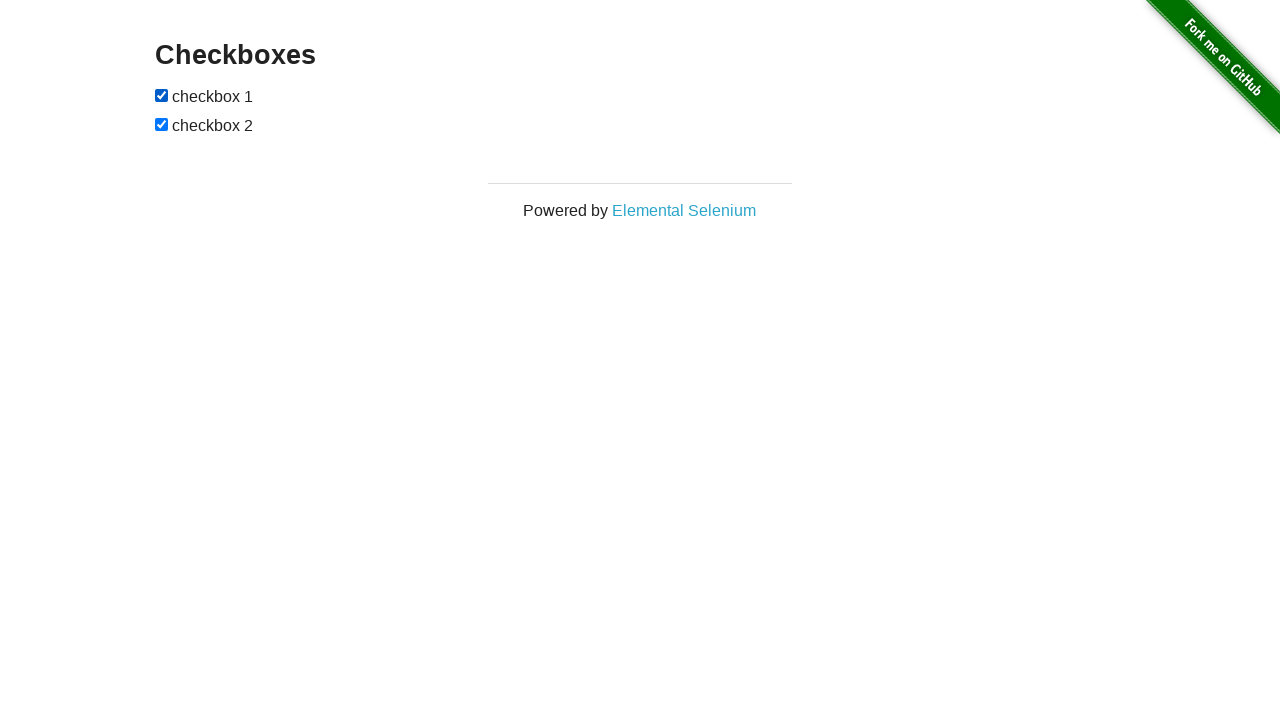

Clicked the second checkbox to toggle it to unchecked state at (162, 124) on input[type="checkbox"] >> nth=1
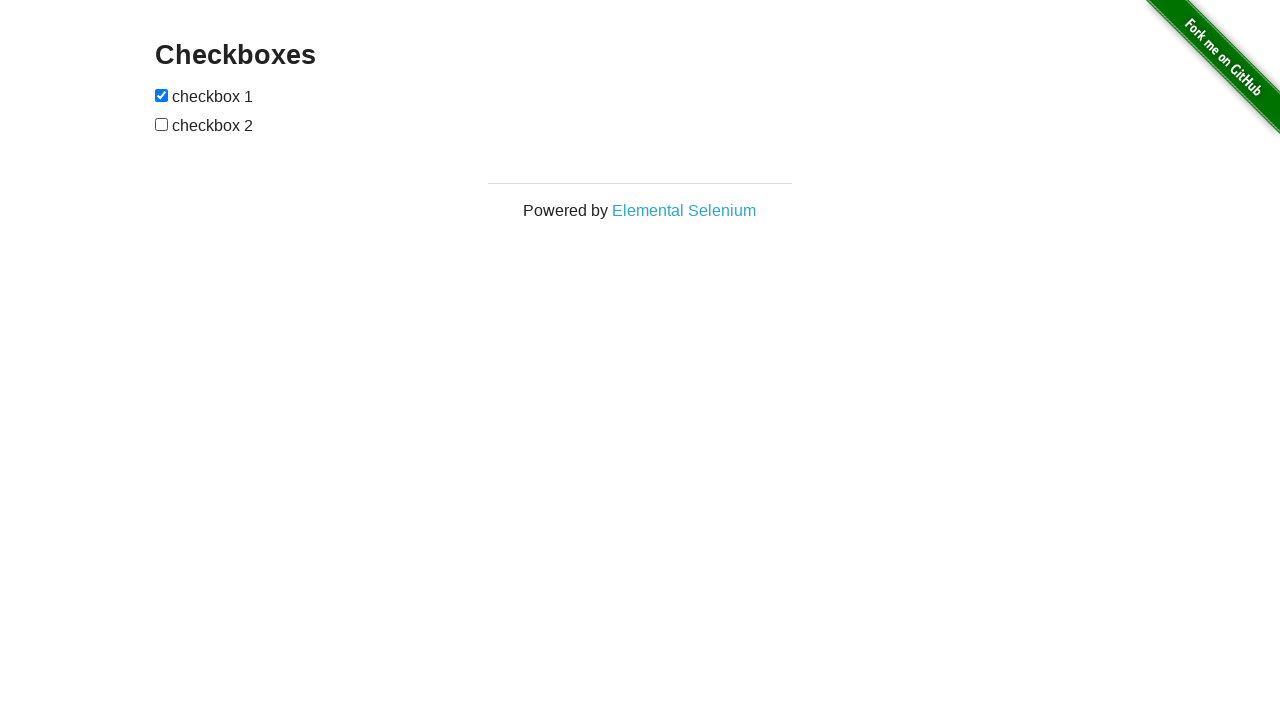

Verified that the second checkbox is now unchecked after clicking
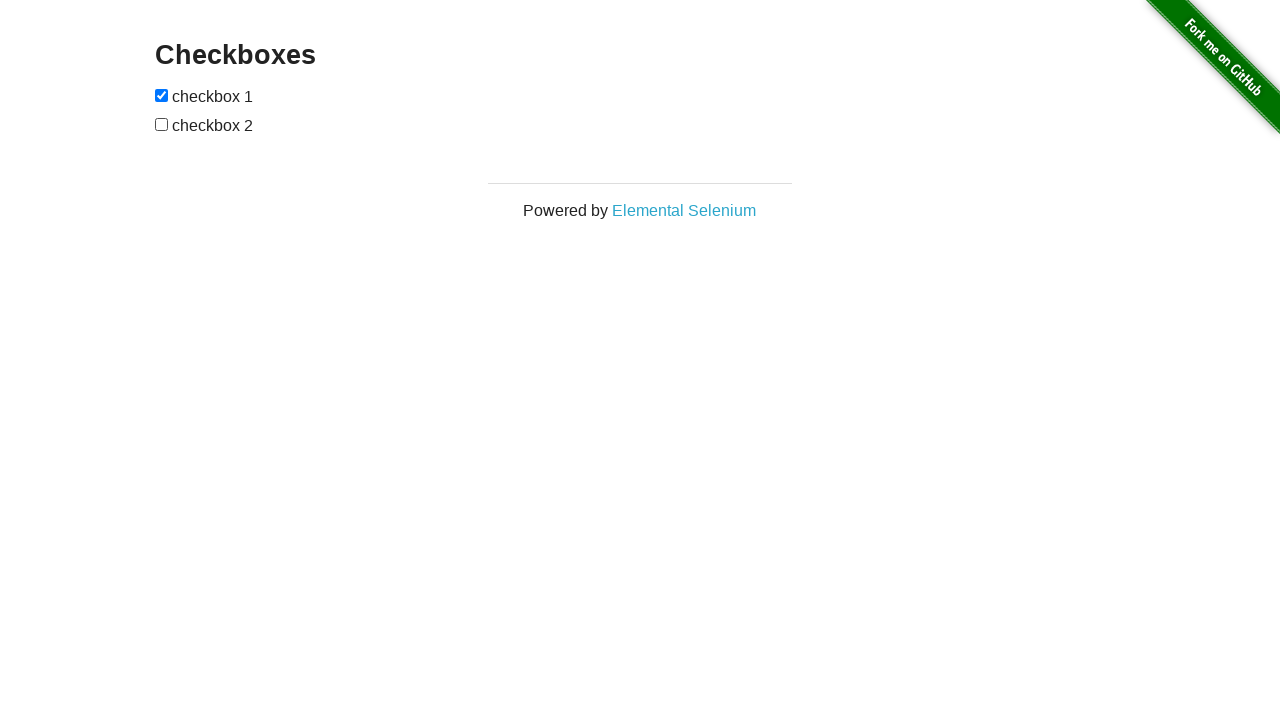

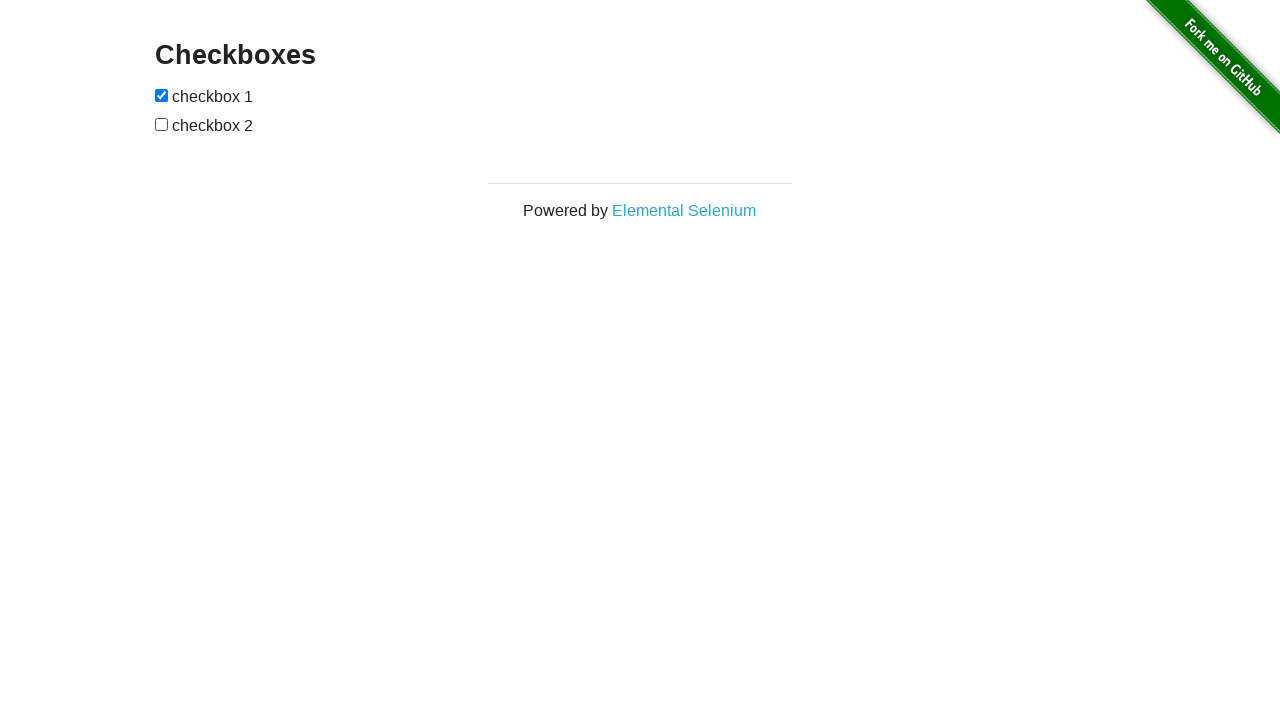